Navigates to rahulshettyacademy.com website and verifies the page loads by checking the title

Starting URL: https://rahulshettyacademy.com/

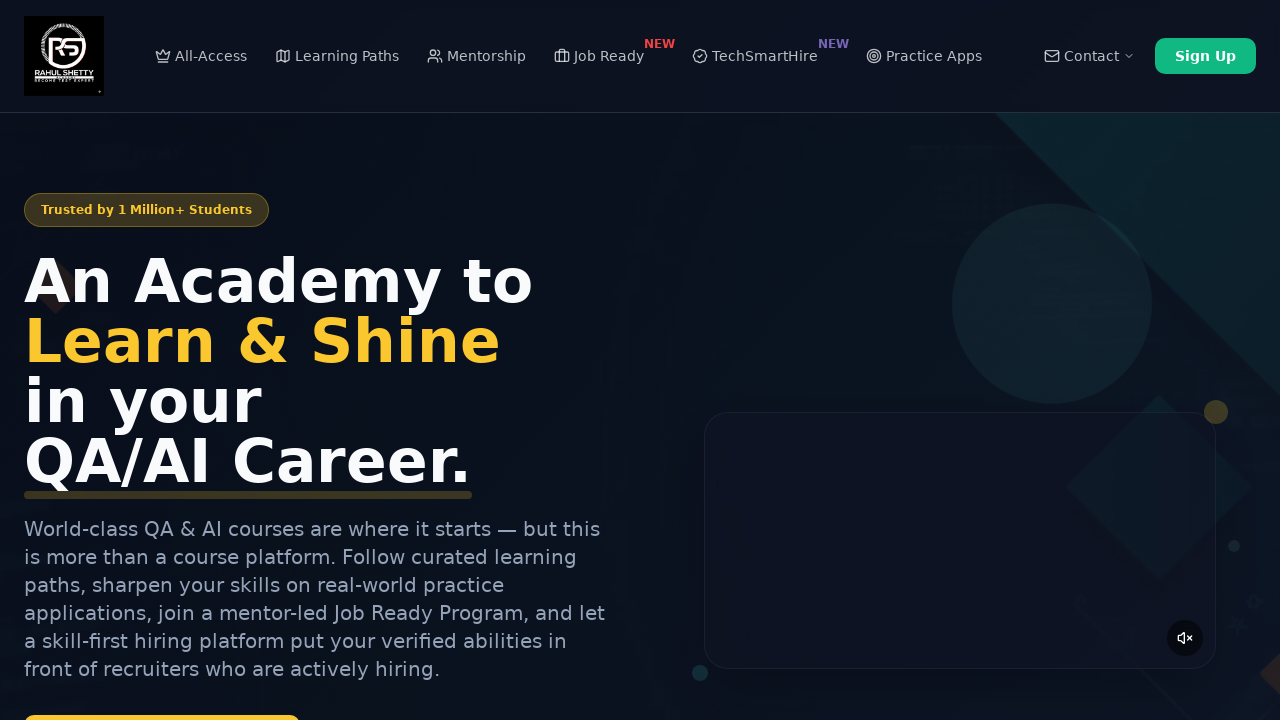

Waited for page to reach network idle state
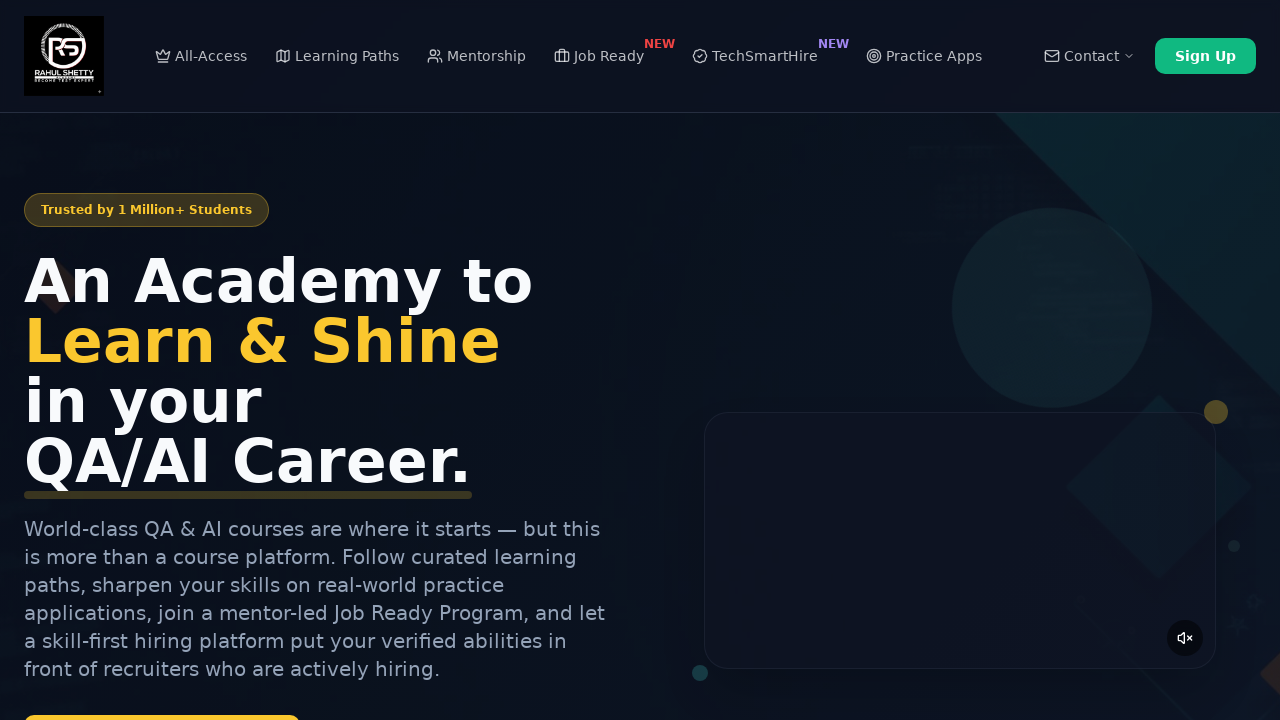

Retrieved page title: 'Rahul Shetty Academy | QA Automation, Playwright, AI Testing & Online Training'
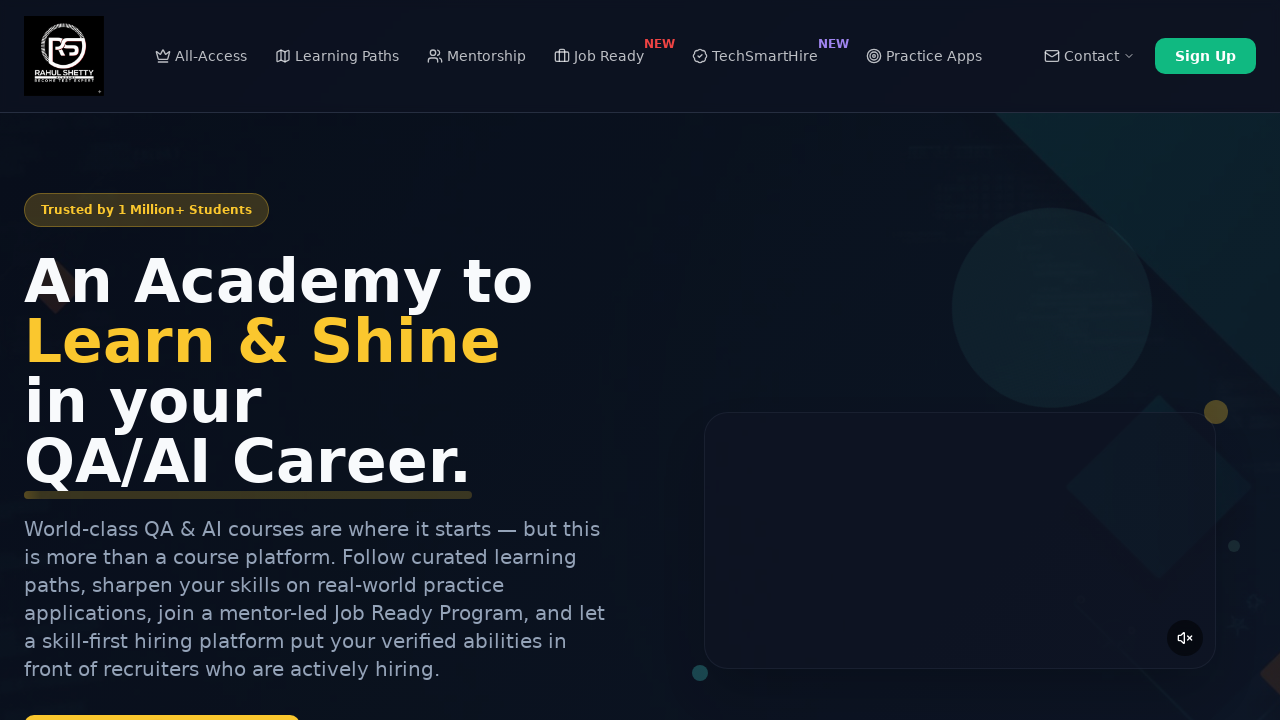

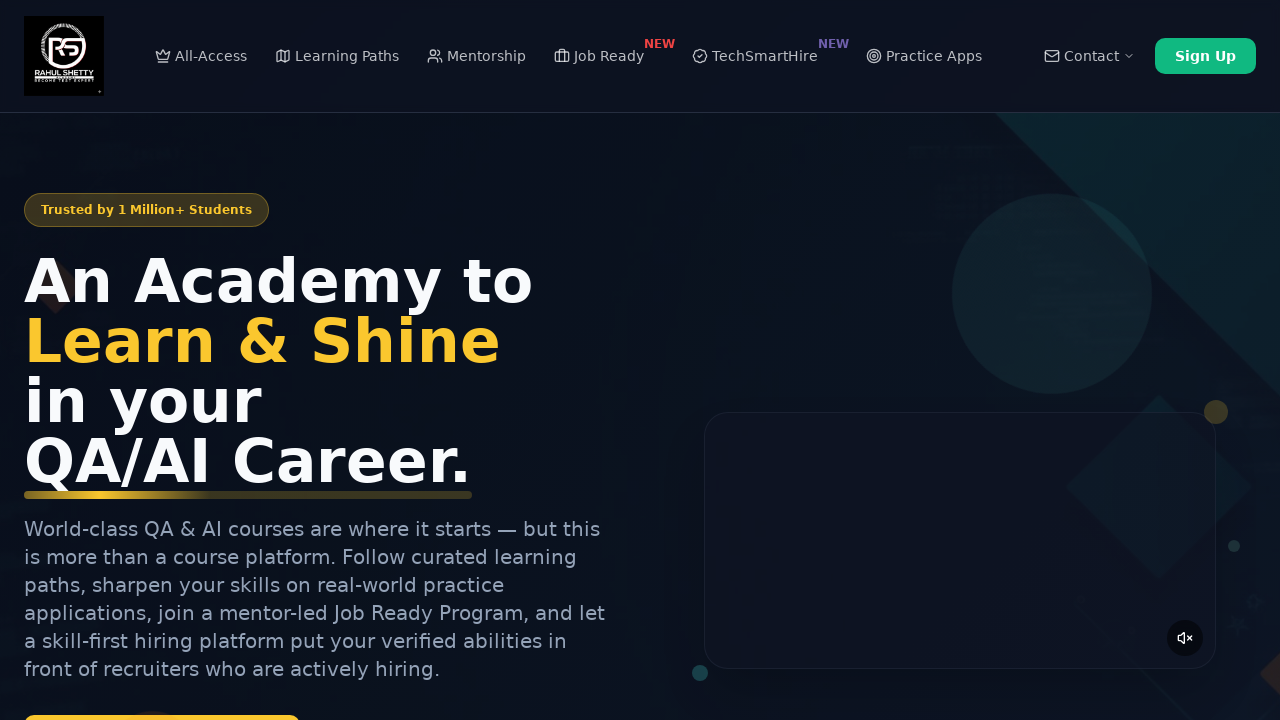